Tests a form with various controllers including text fields, dropdowns, checkboxes, radio buttons, and date picker, then verifies the URL contains the submitted name values.

Starting URL: https://atidcollege.co.il/Xamples/ex_controllers.html

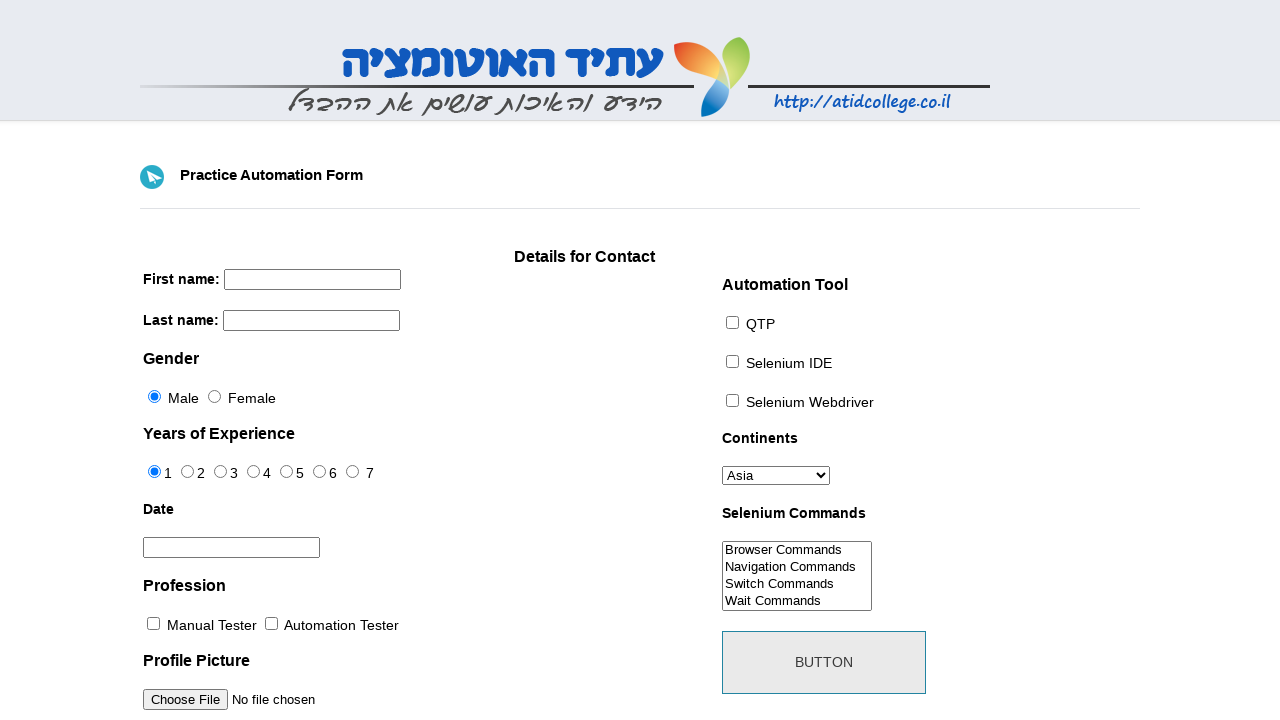

Filled first name field with 'Saed' on input[name='firstname']
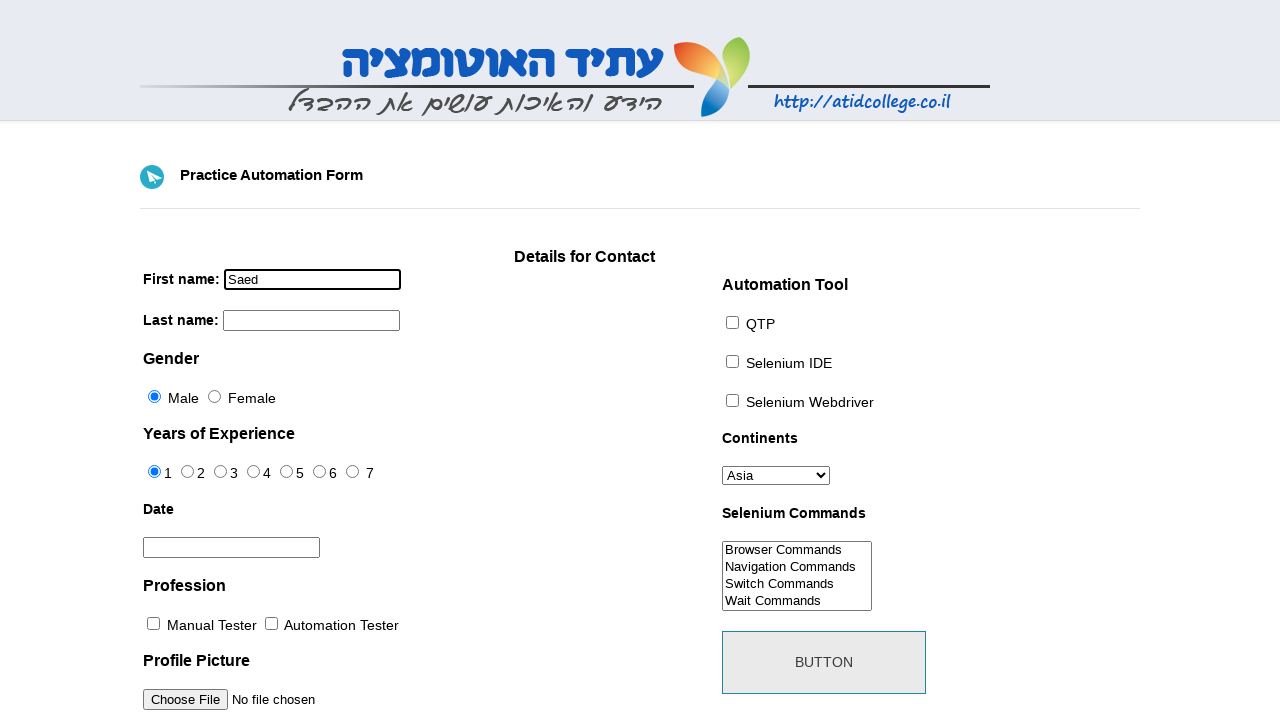

Filled last name field with 'Jaber' on input[name='lastname']
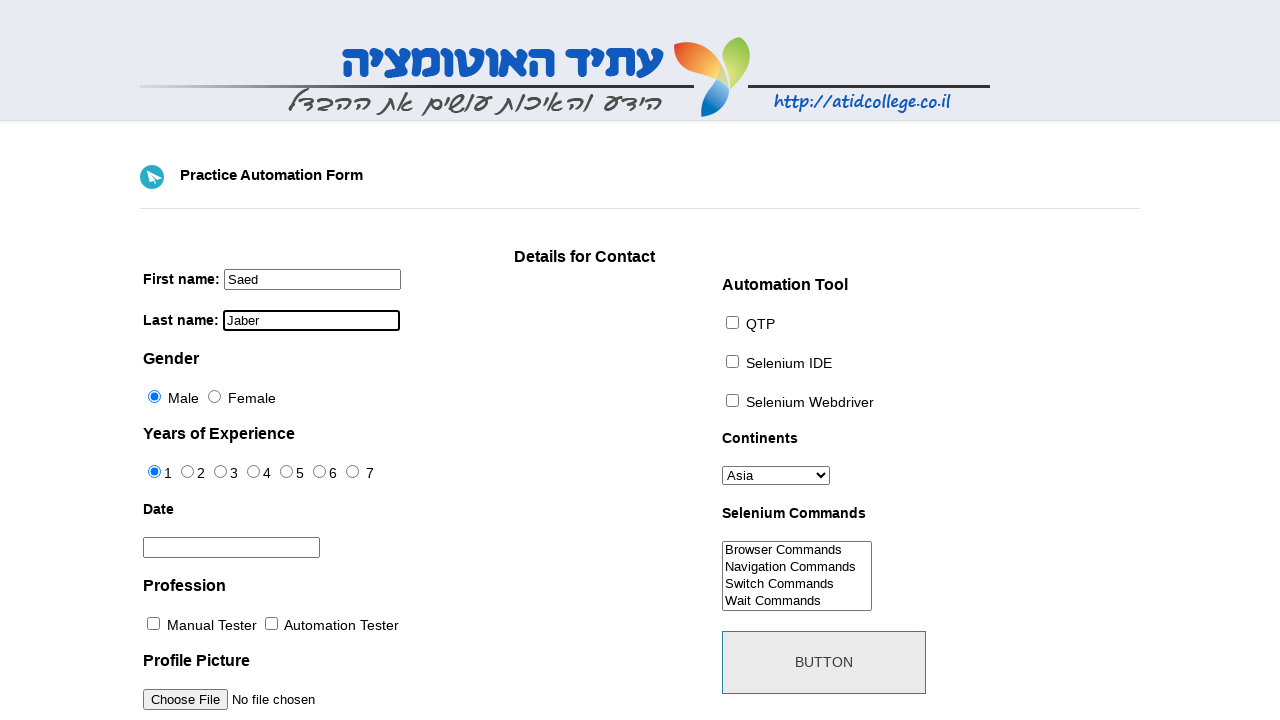

Selected 'europe' from continents dropdown on #continents
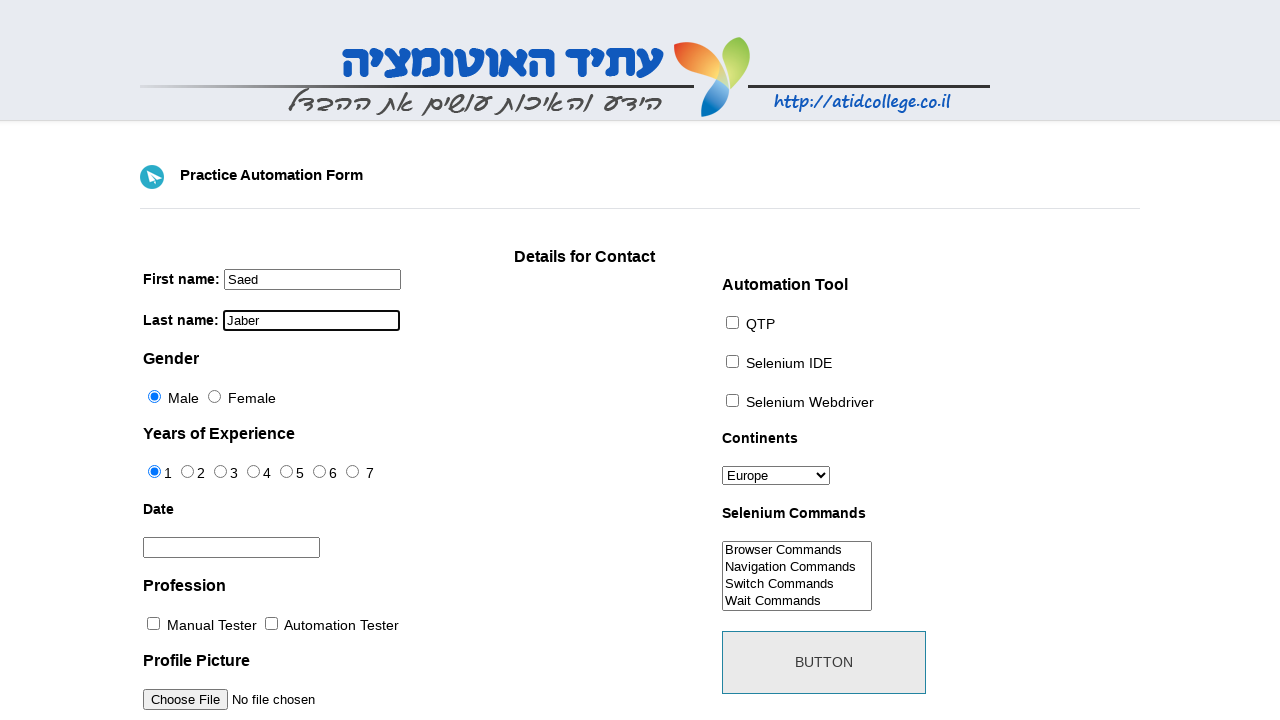

Checked QTP automation tool checkbox at (732, 322) on #tool-0
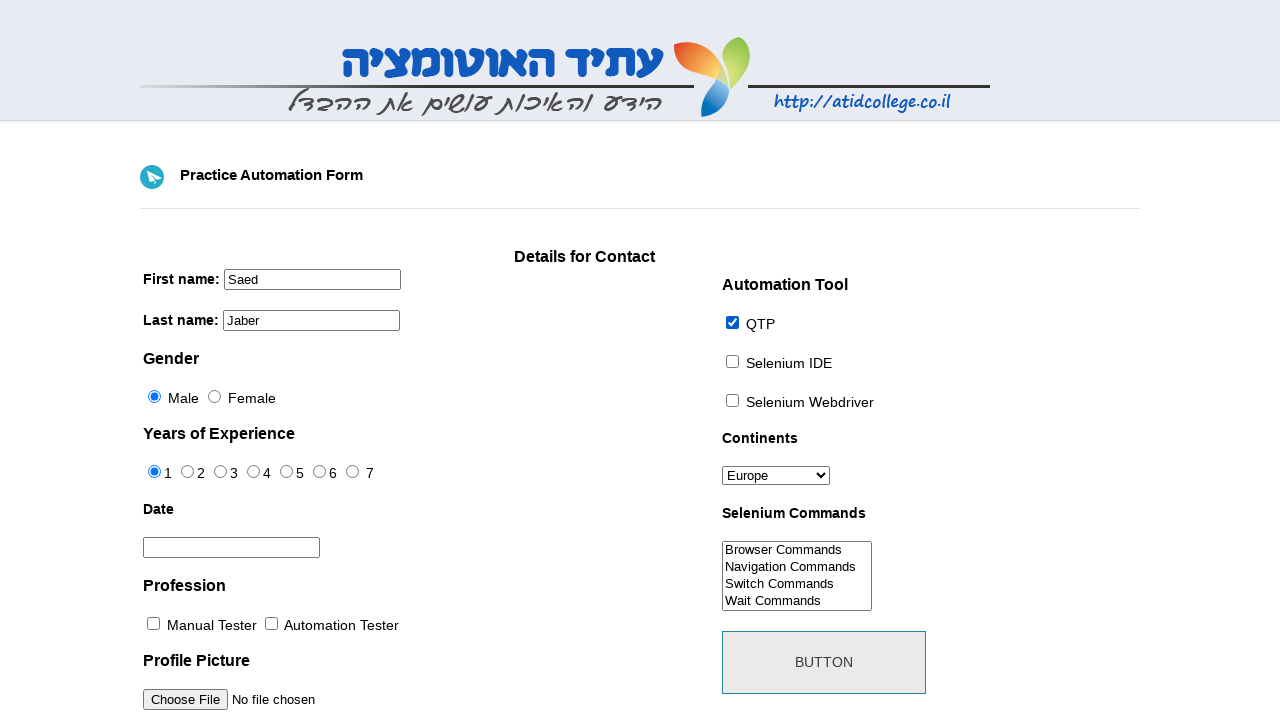

Checked Selenium IDE automation tool checkbox at (732, 361) on #tool-1
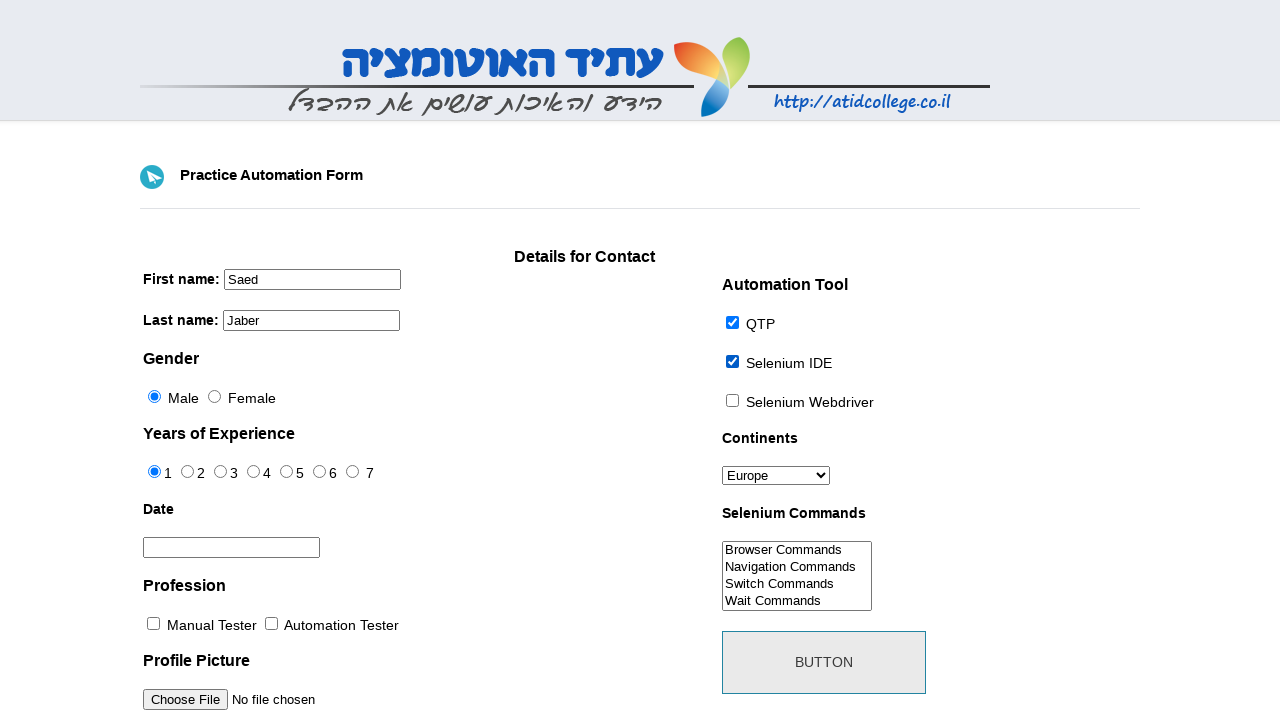

Checked Selenium WebDriver automation tool checkbox at (732, 400) on #tool-2
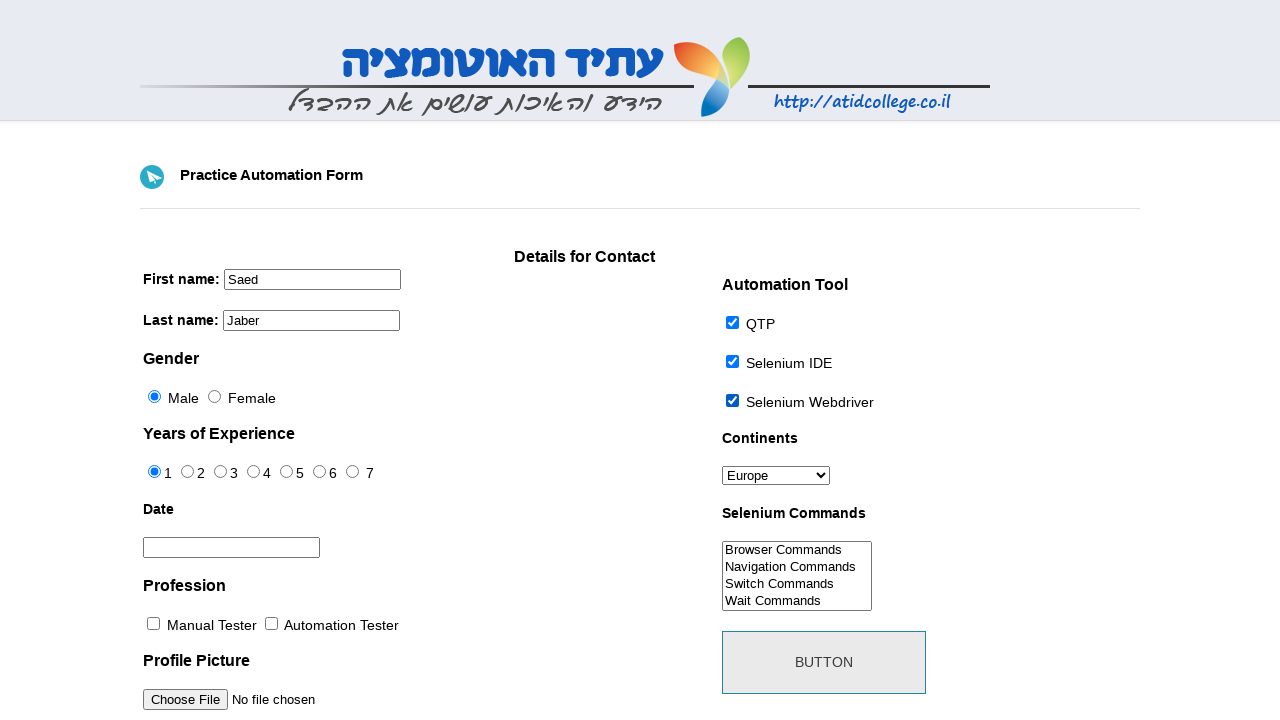

Checked Manual Tester profession checkbox at (154, 624) on #profession-0
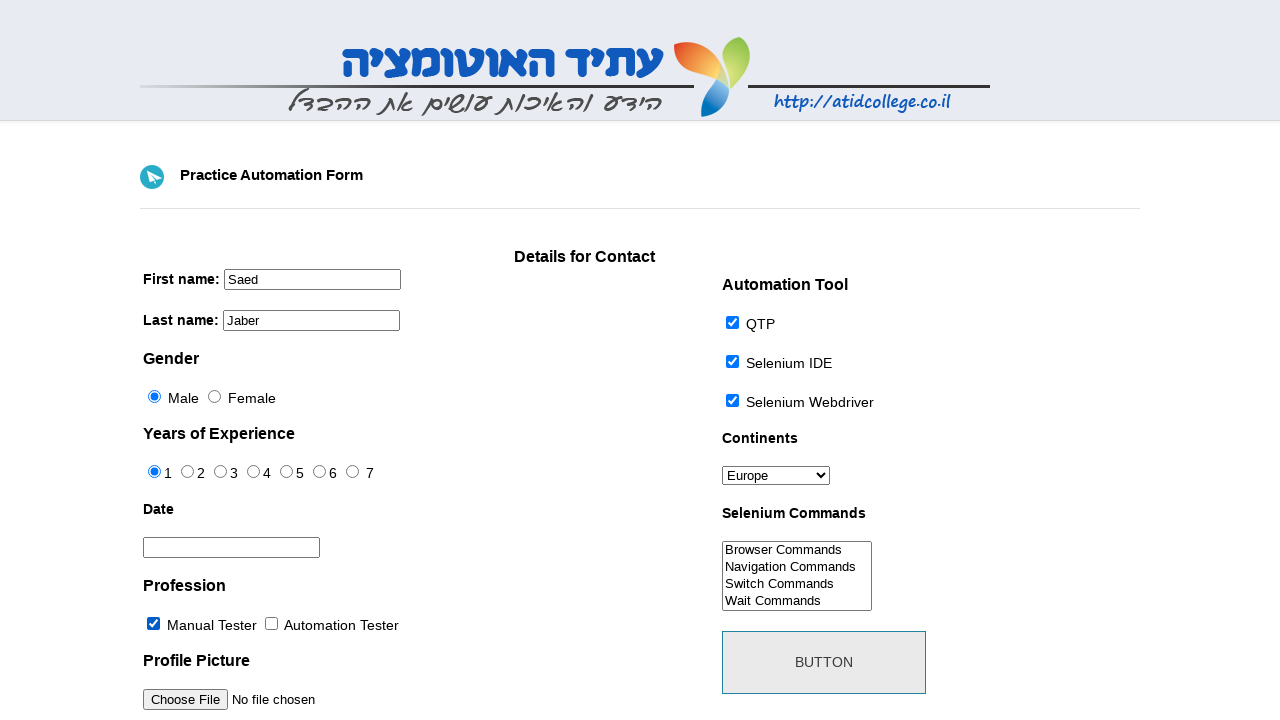

Checked Automation Tester profession checkbox at (272, 624) on #profession-1
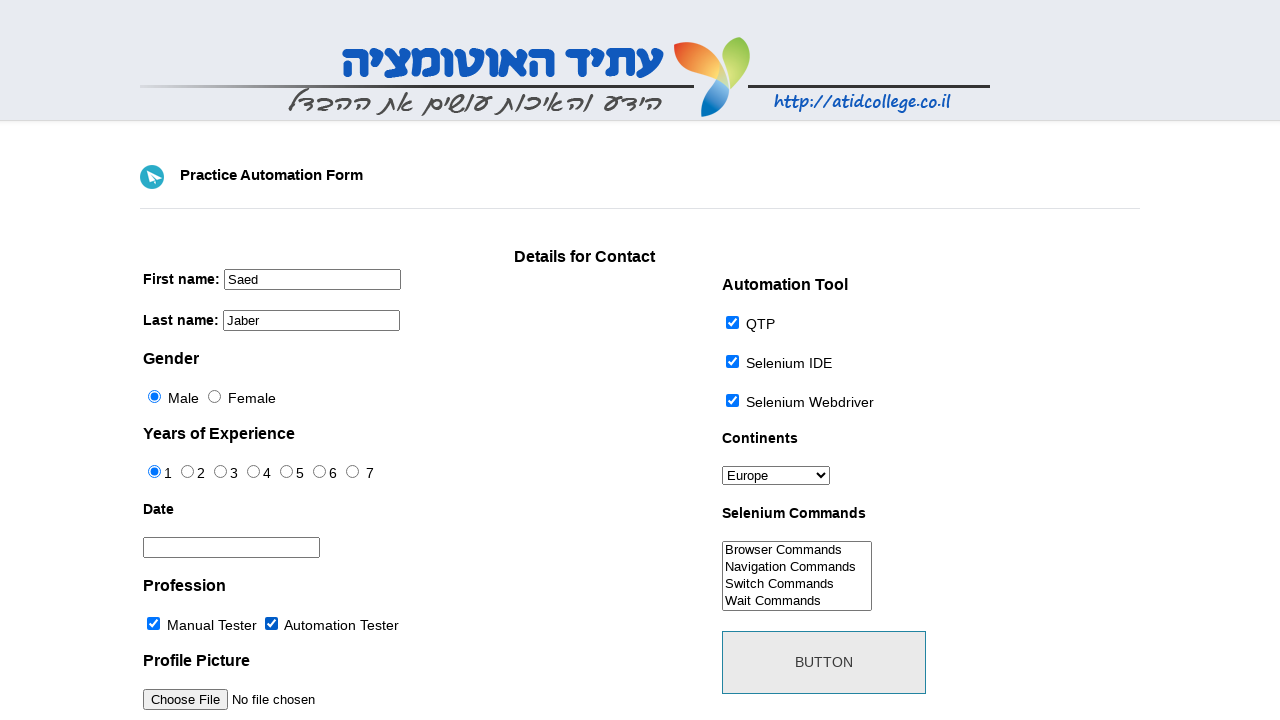

Selected 'Switch Commands' from Selenium Commands dropdown on #selenium_commands
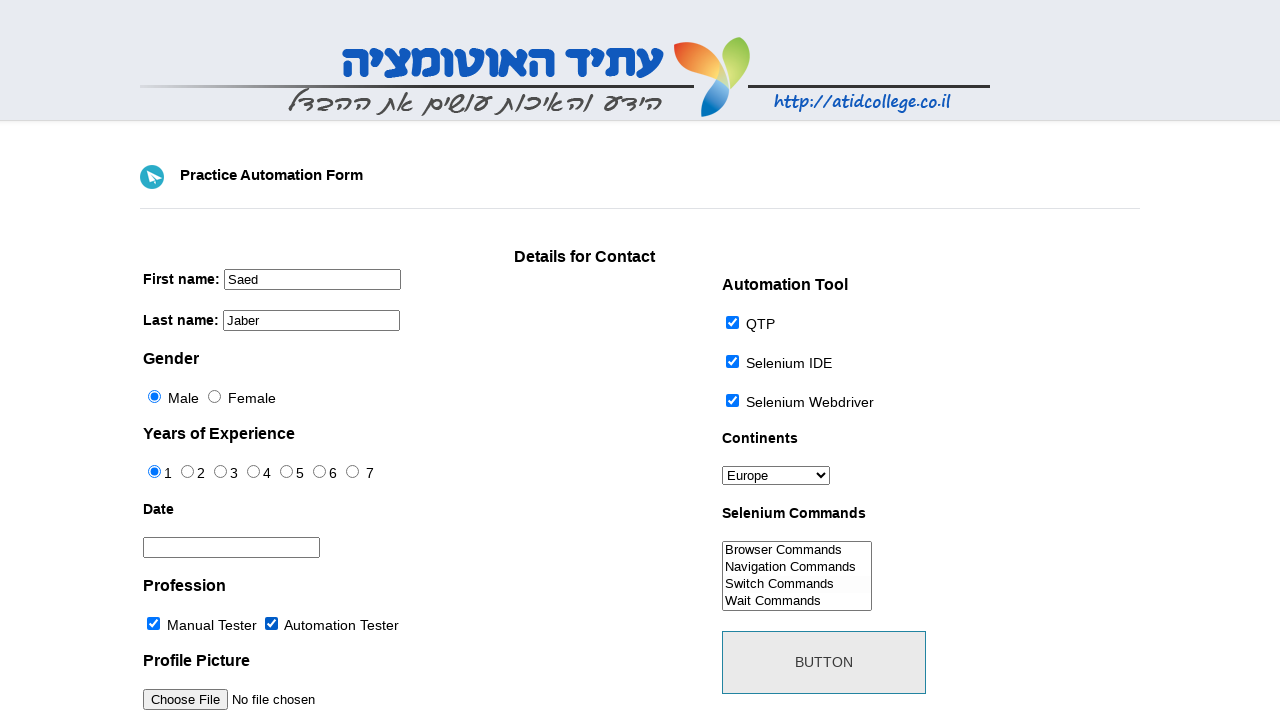

Selected years of experience radio button option 4 at (286, 472) on #exp-4
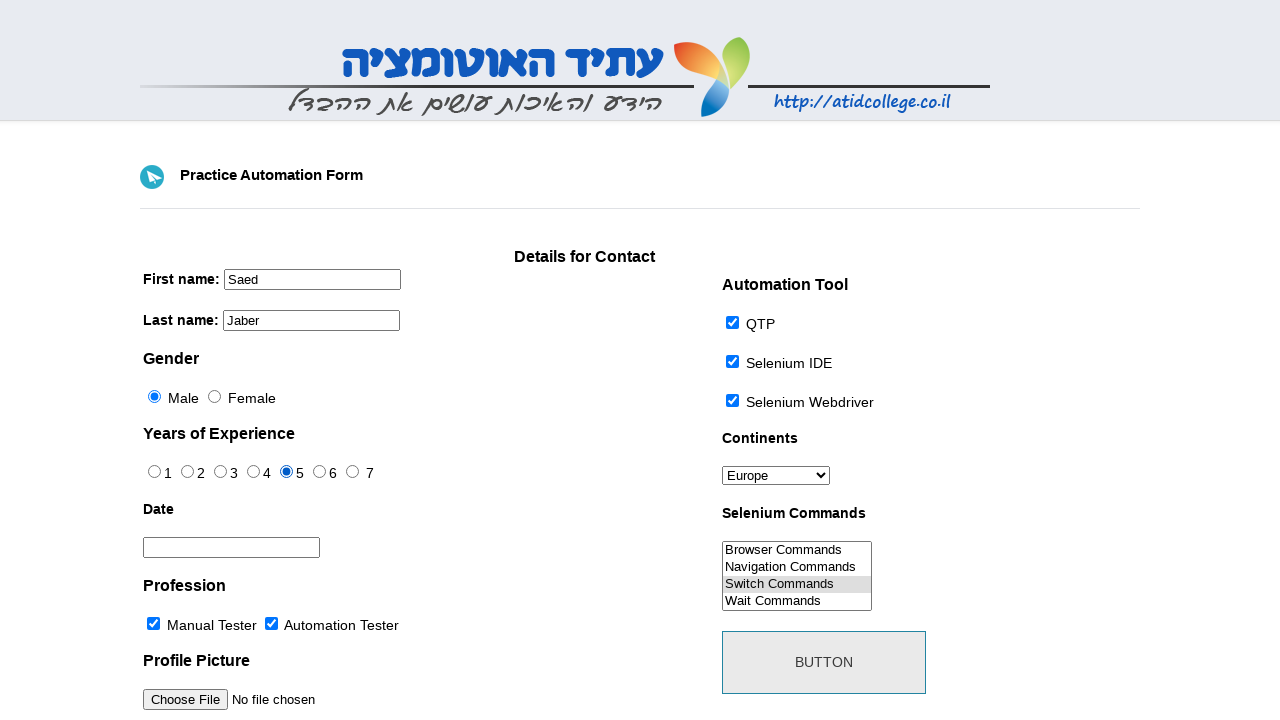

Clicked submit button to submit form at (824, 662) on #submit
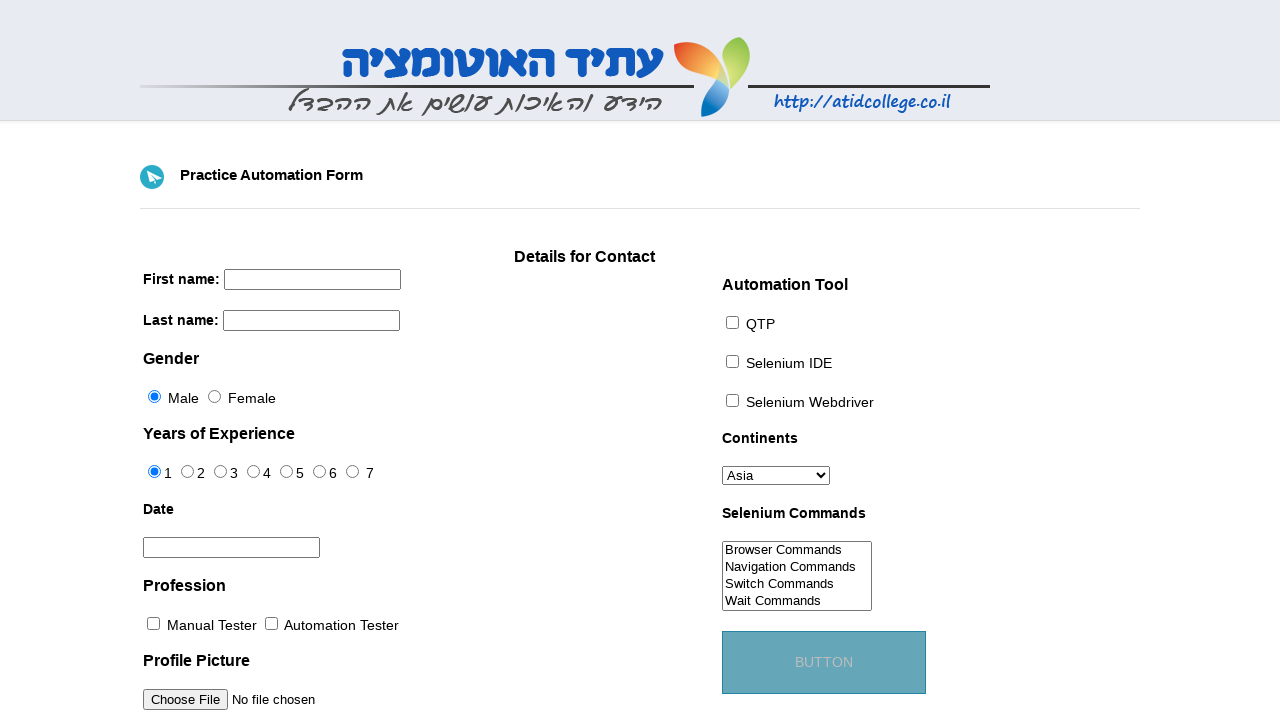

Page navigation completed and network idle state reached
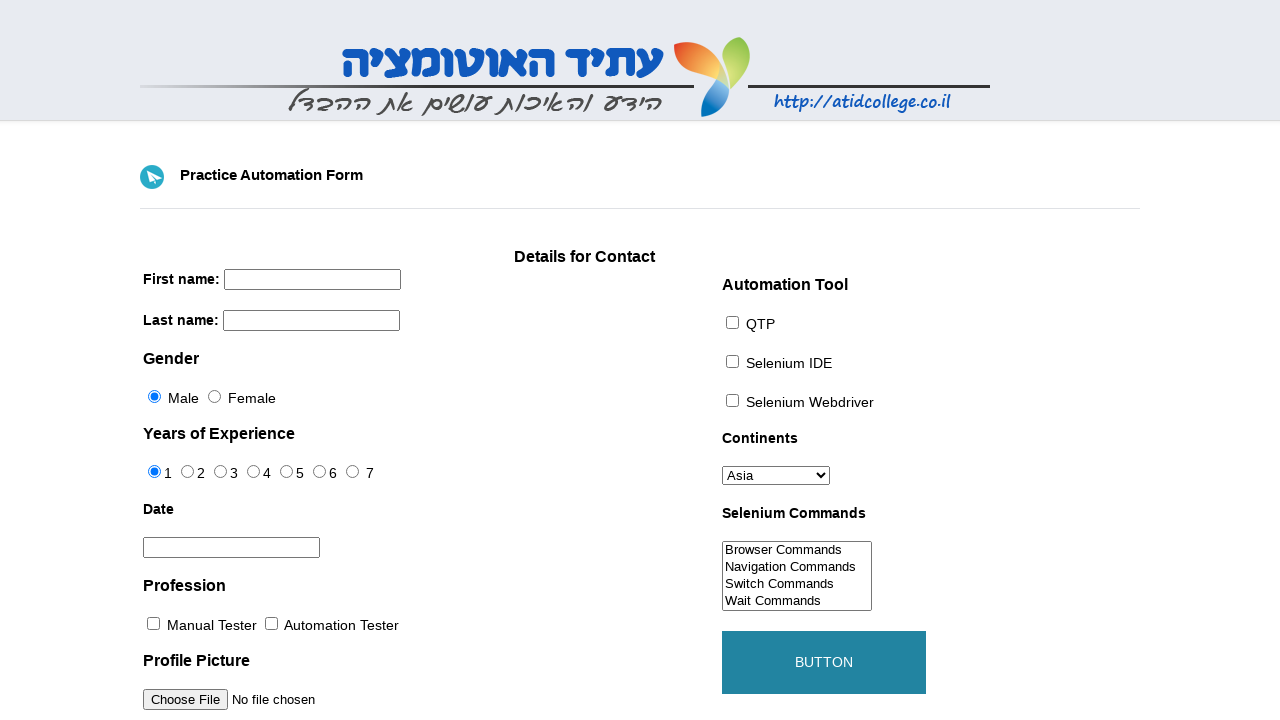

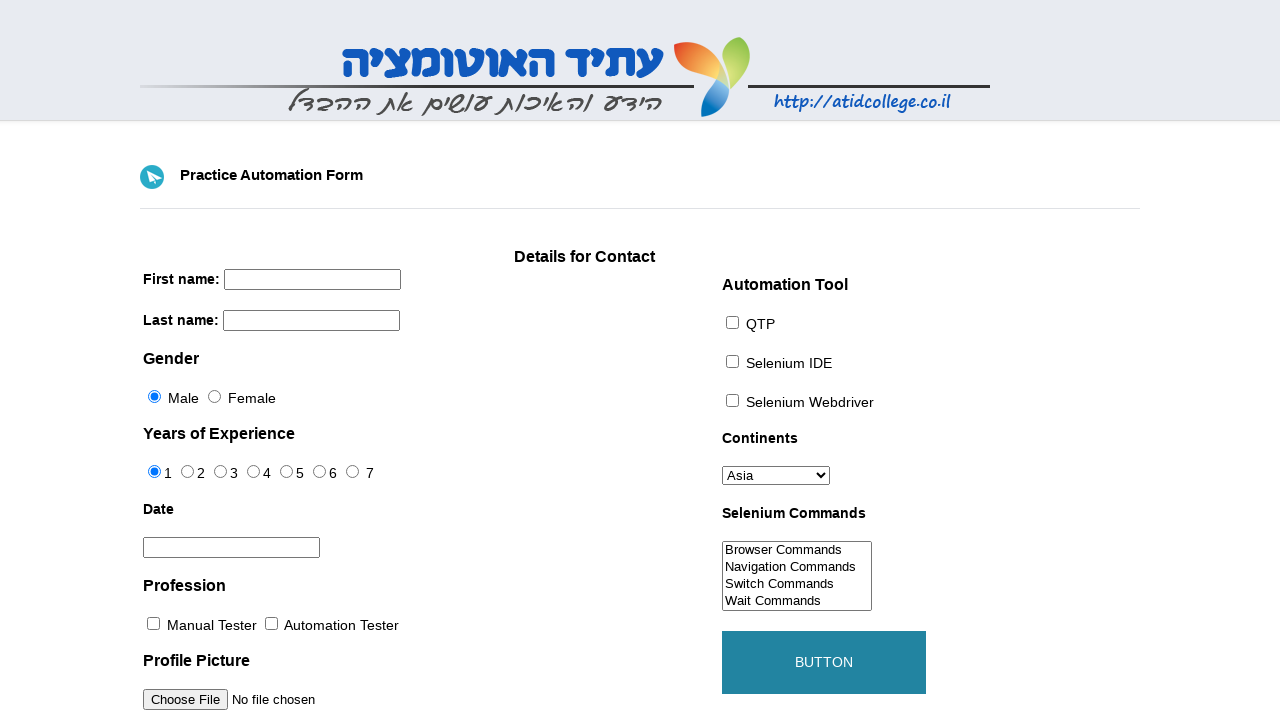